Navigates to a demo table page and verifies that even-positioned table cells are present

Starting URL: https://demoapps.qspiders.com/ui/table?scenario=1

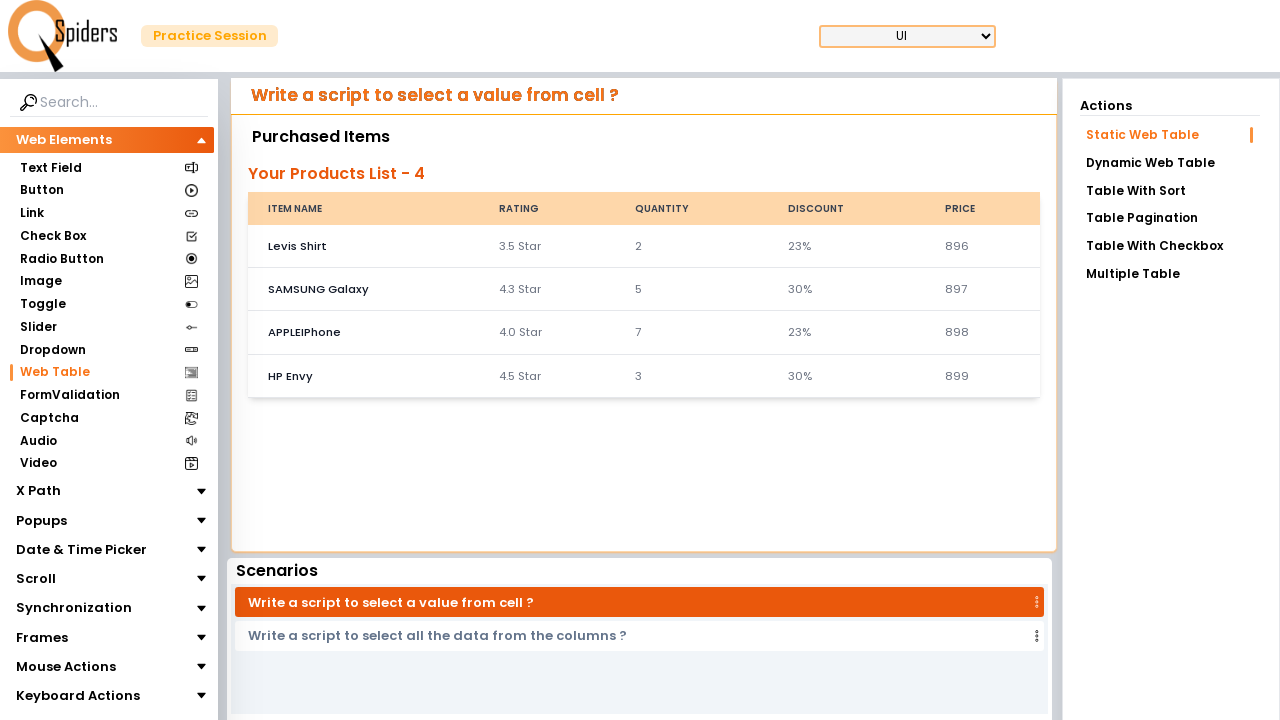

Navigated to demo table page
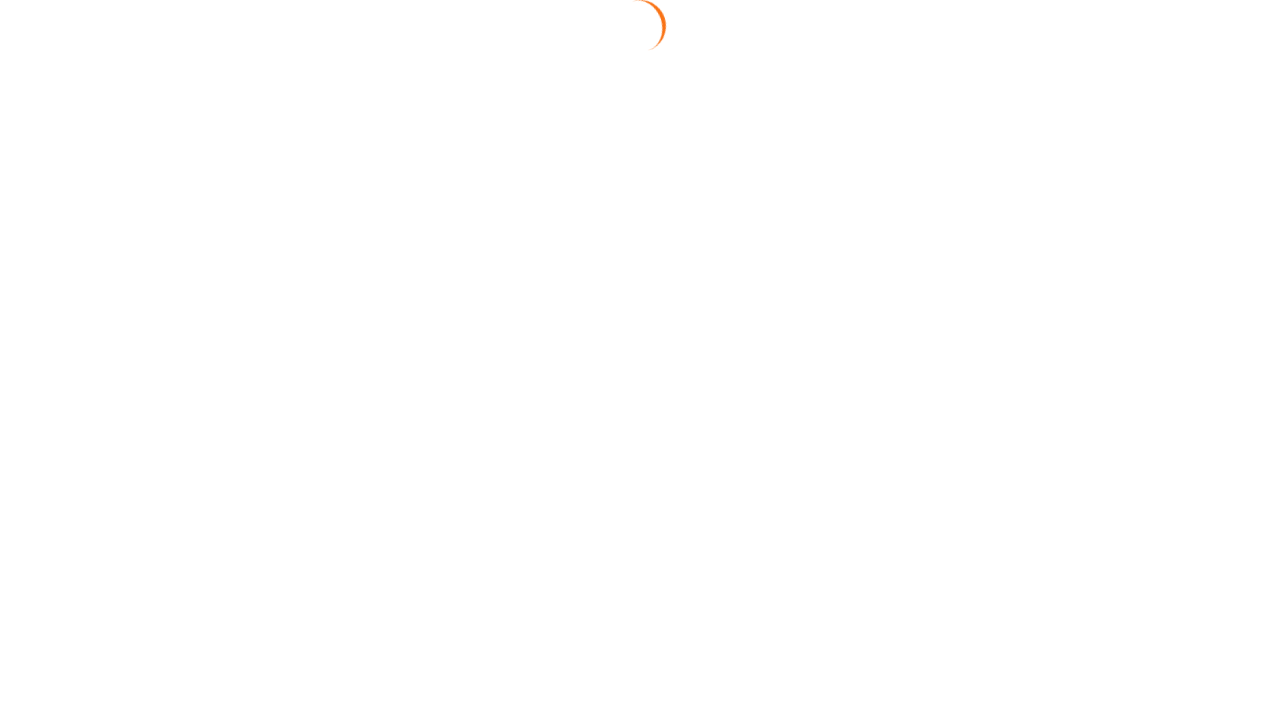

Table cells became visible
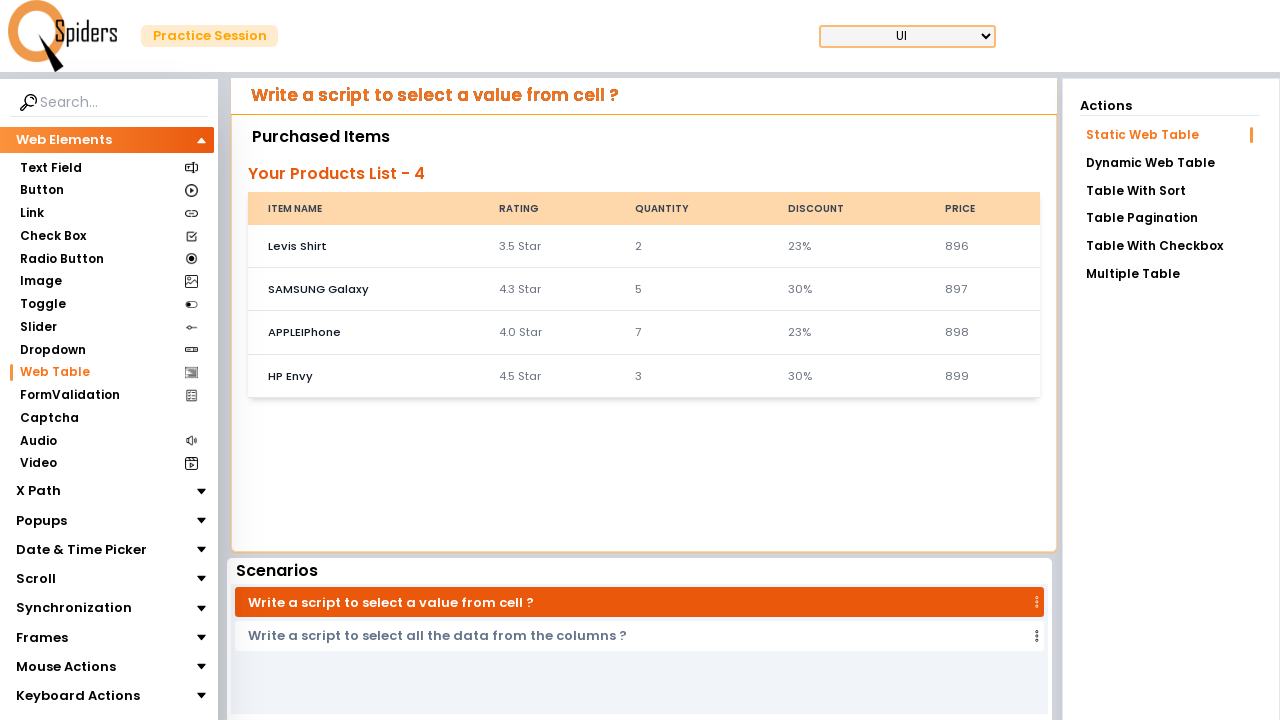

Located even-positioned table cells
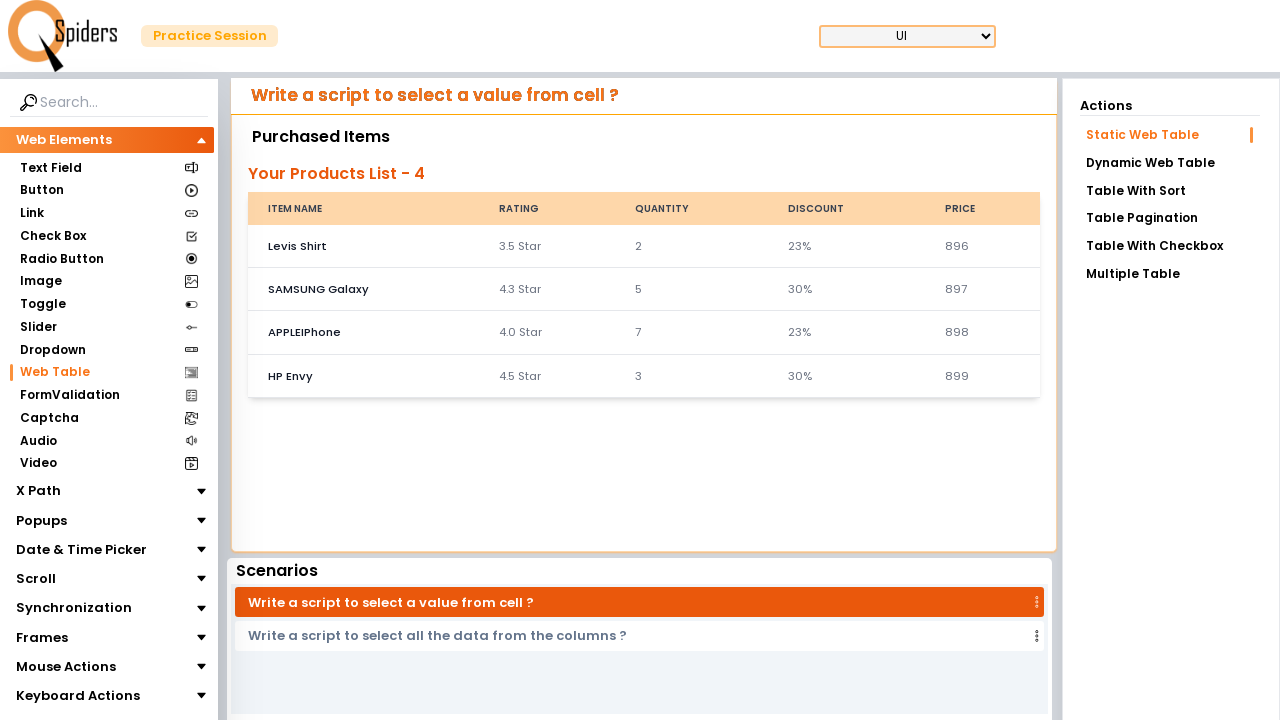

Verified that table contains even-positioned cells (count: 8)
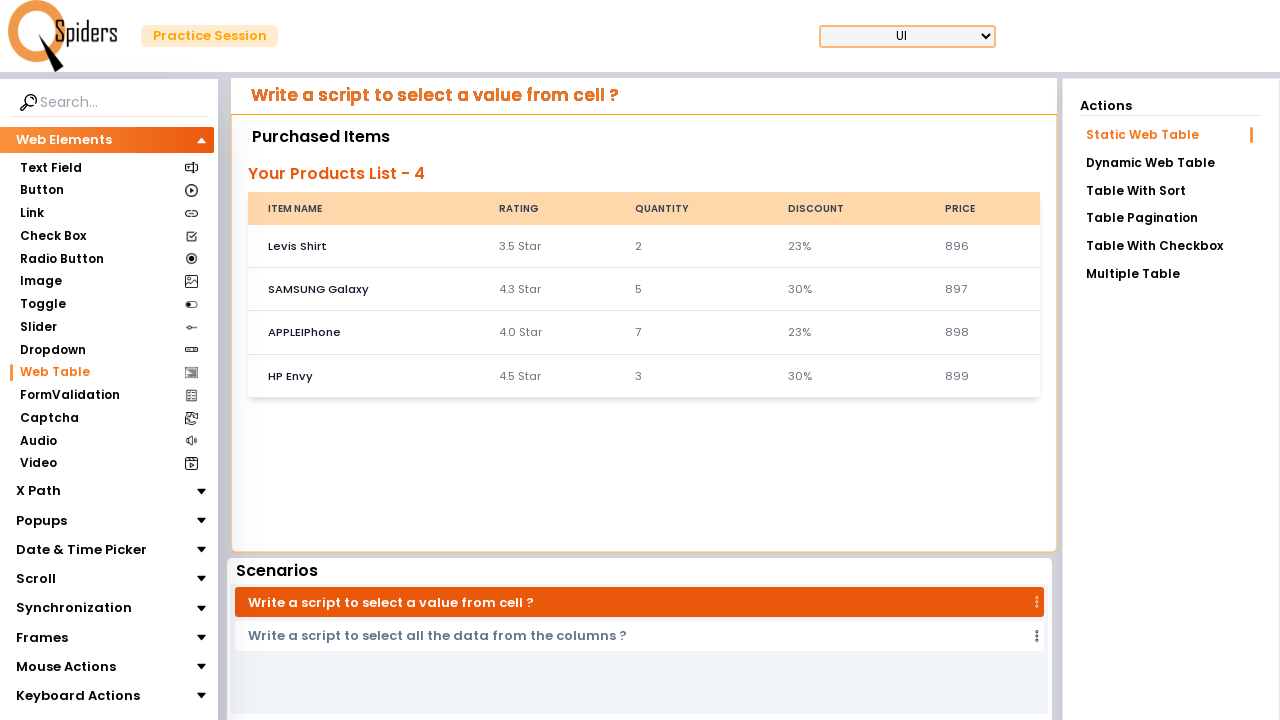

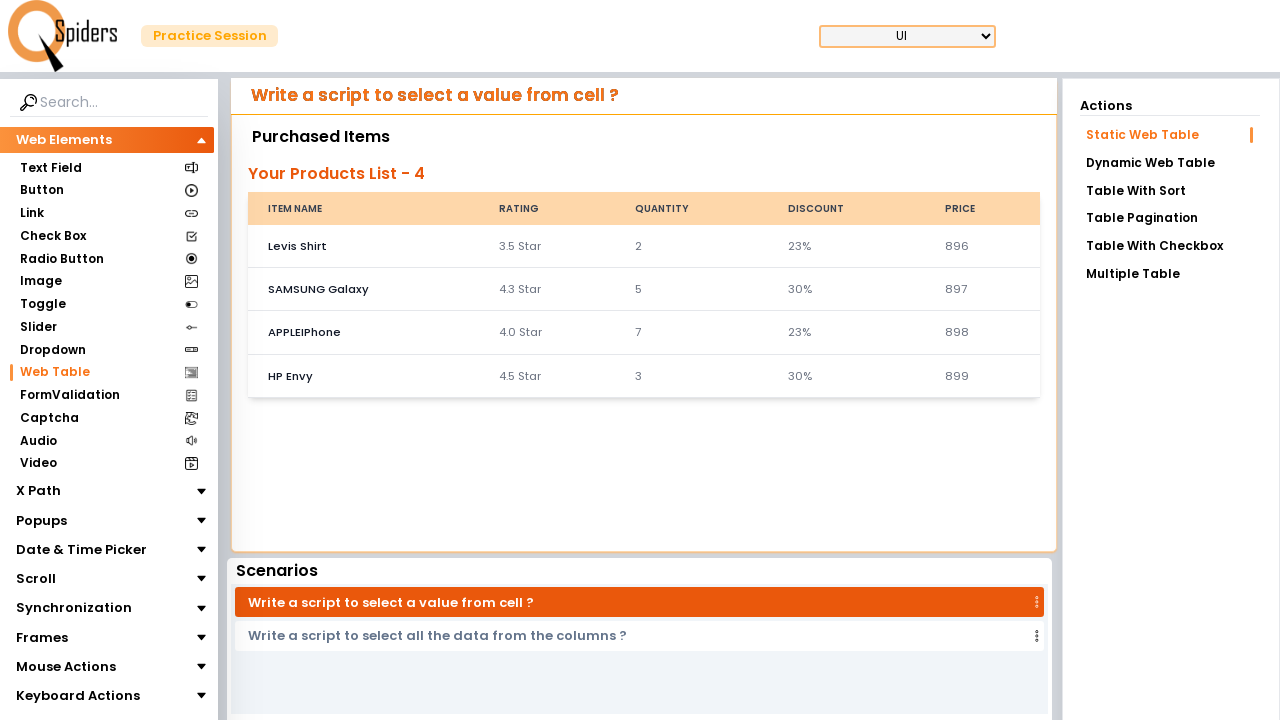